Tests JavaScript alert functionality by clicking the first button and accepting the alert dialog

Starting URL: https://the-internet.herokuapp.com/javascript_alerts

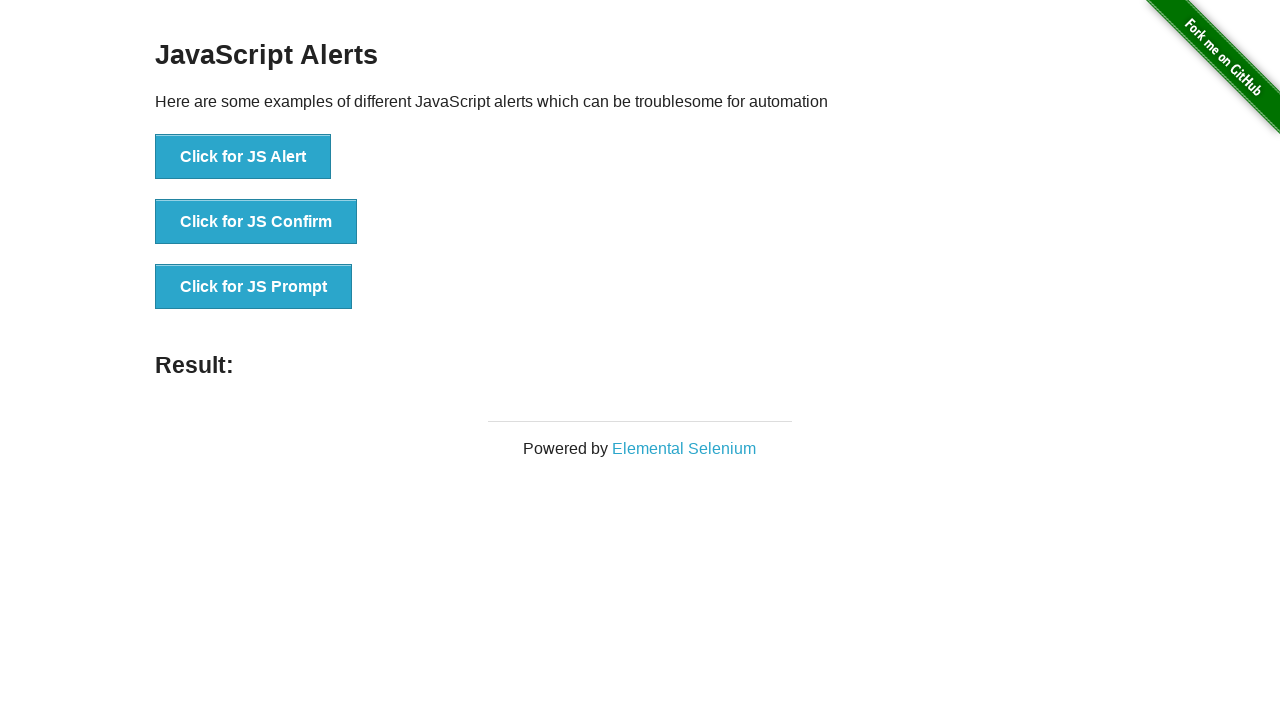

Clicked the first JavaScript alert button at (243, 157) on xpath=//button[text()='Click for JS Alert']
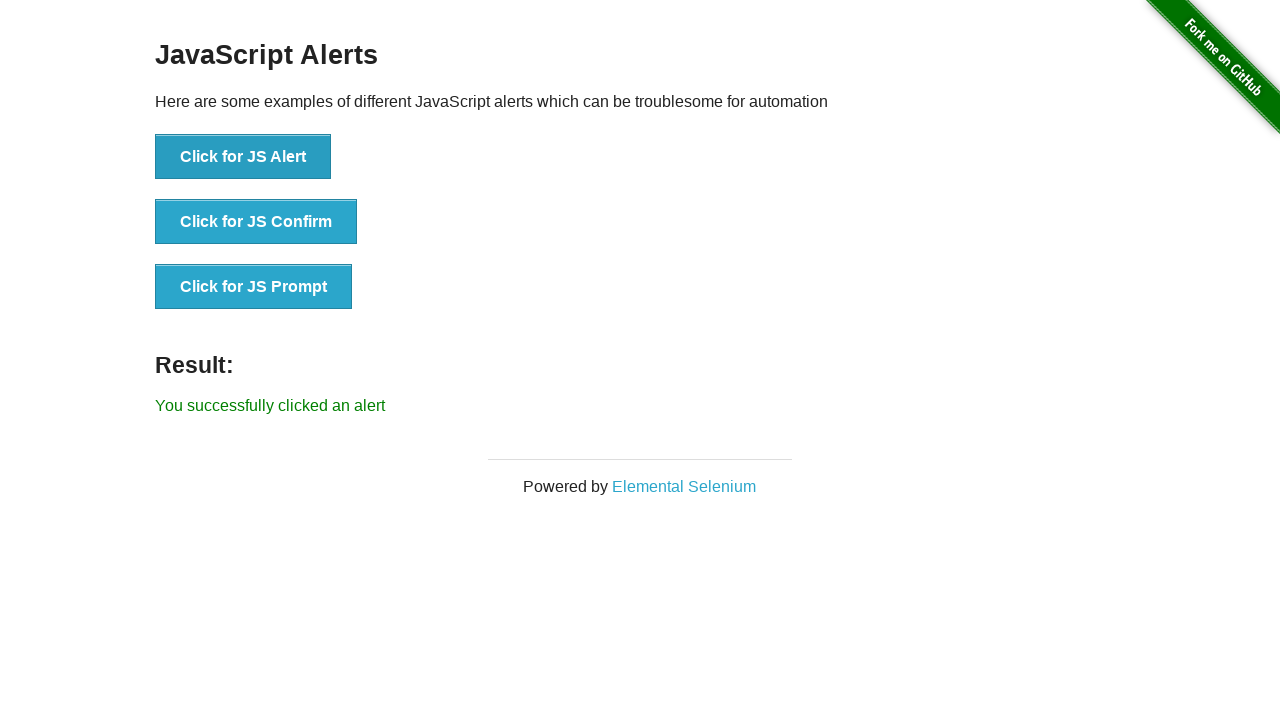

Alert dialog handler registered and alert accepted
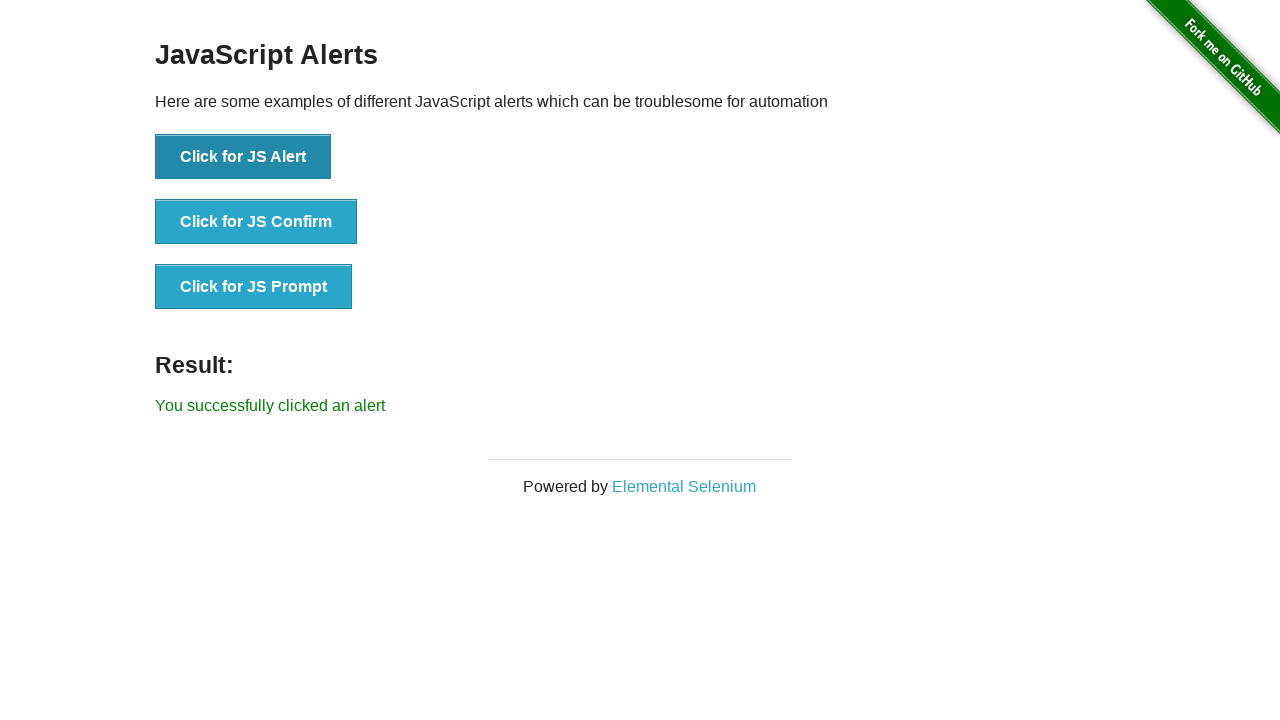

Located result message element
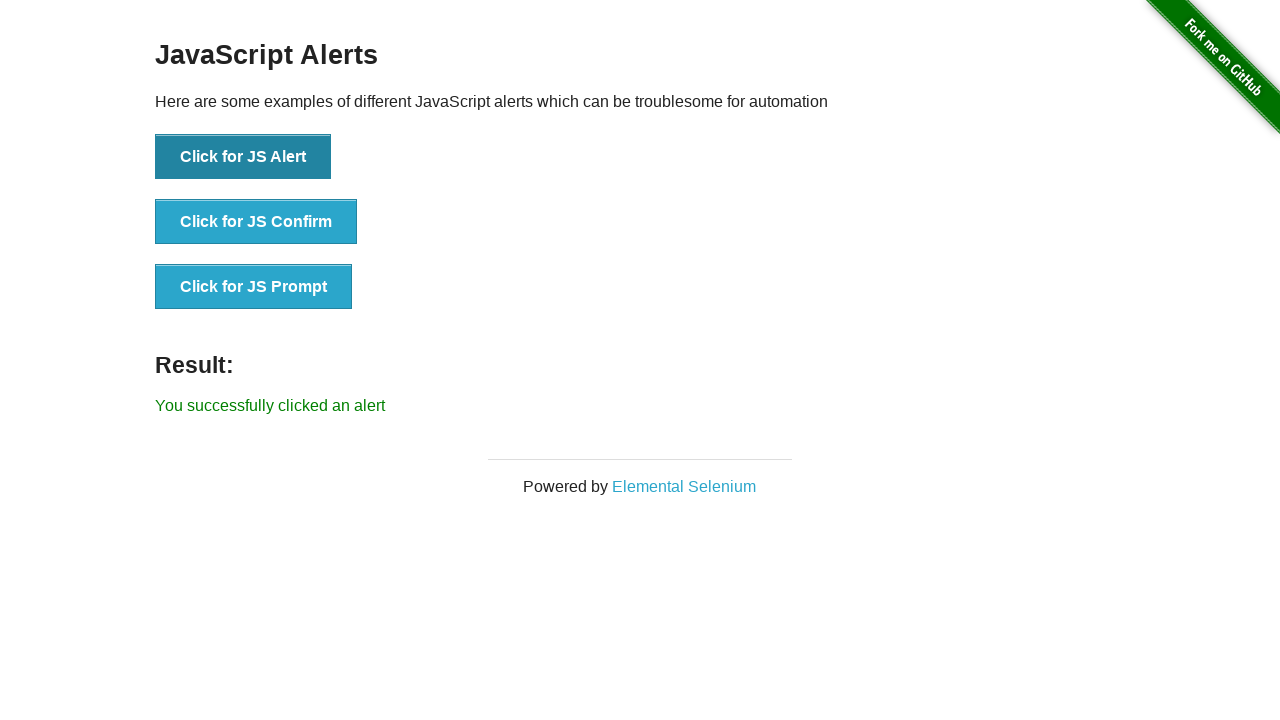

Verified result message: 'You successfully clicked an alert'
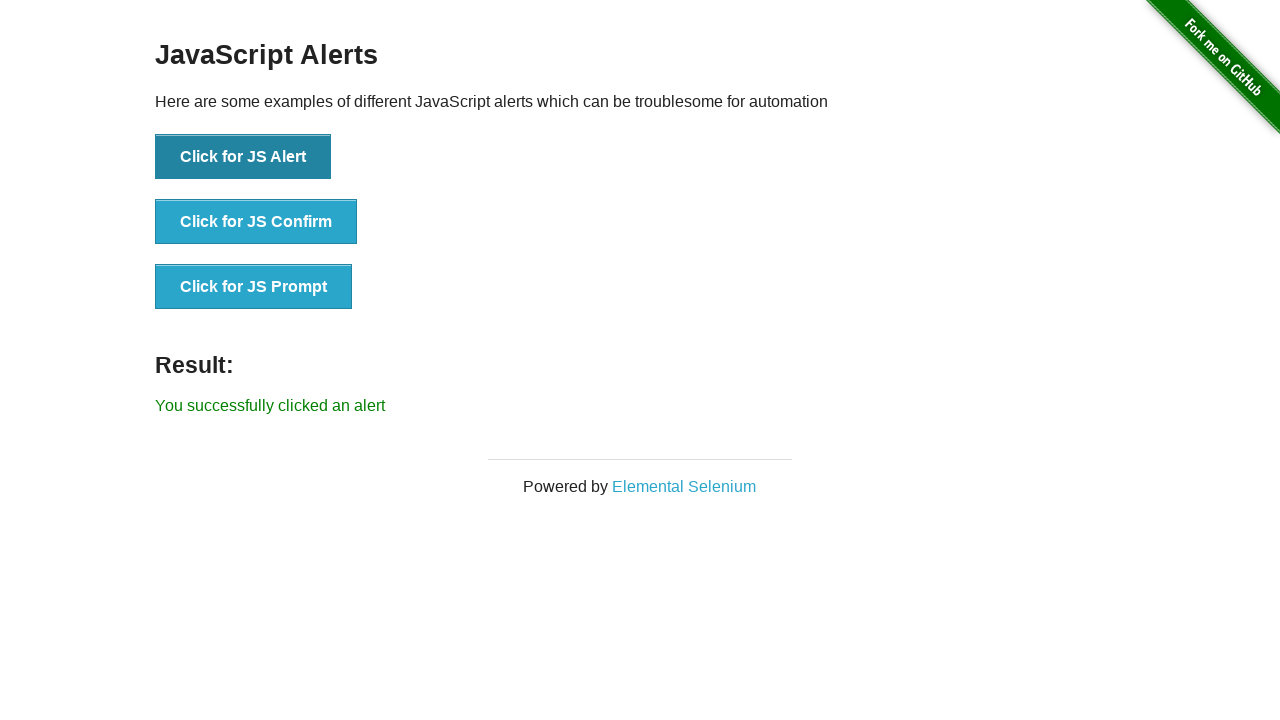

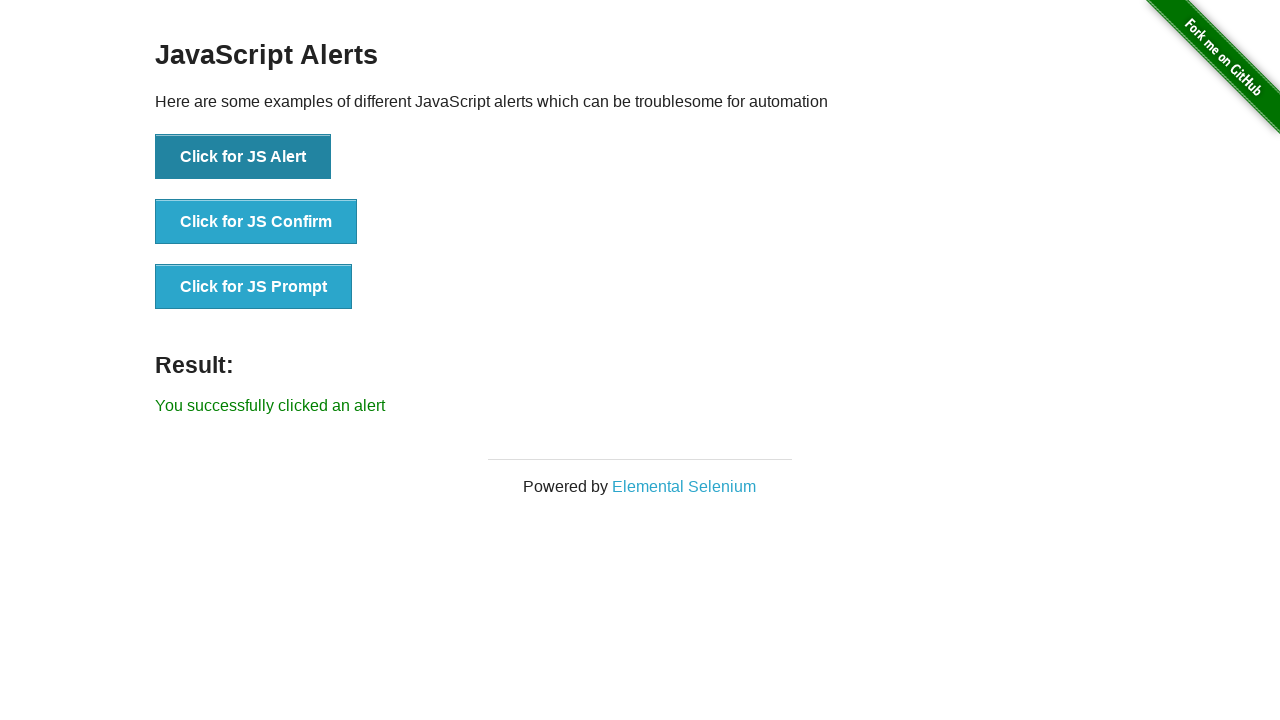